Tests an e-commerce shopping flow by adding specific vegetables to cart, applying a promo code, selecting a country, and completing the checkout process.

Starting URL: https://rahulshettyacademy.com/seleniumPractise

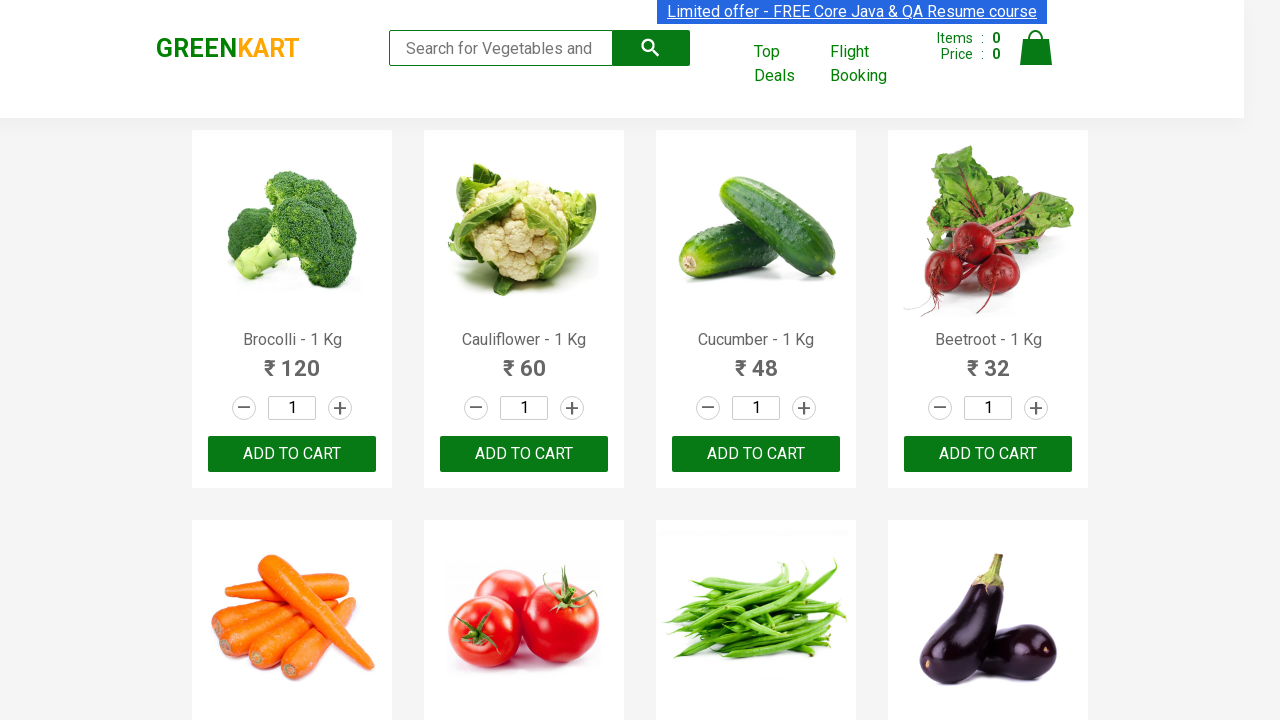

Retrieved all product elements from the page
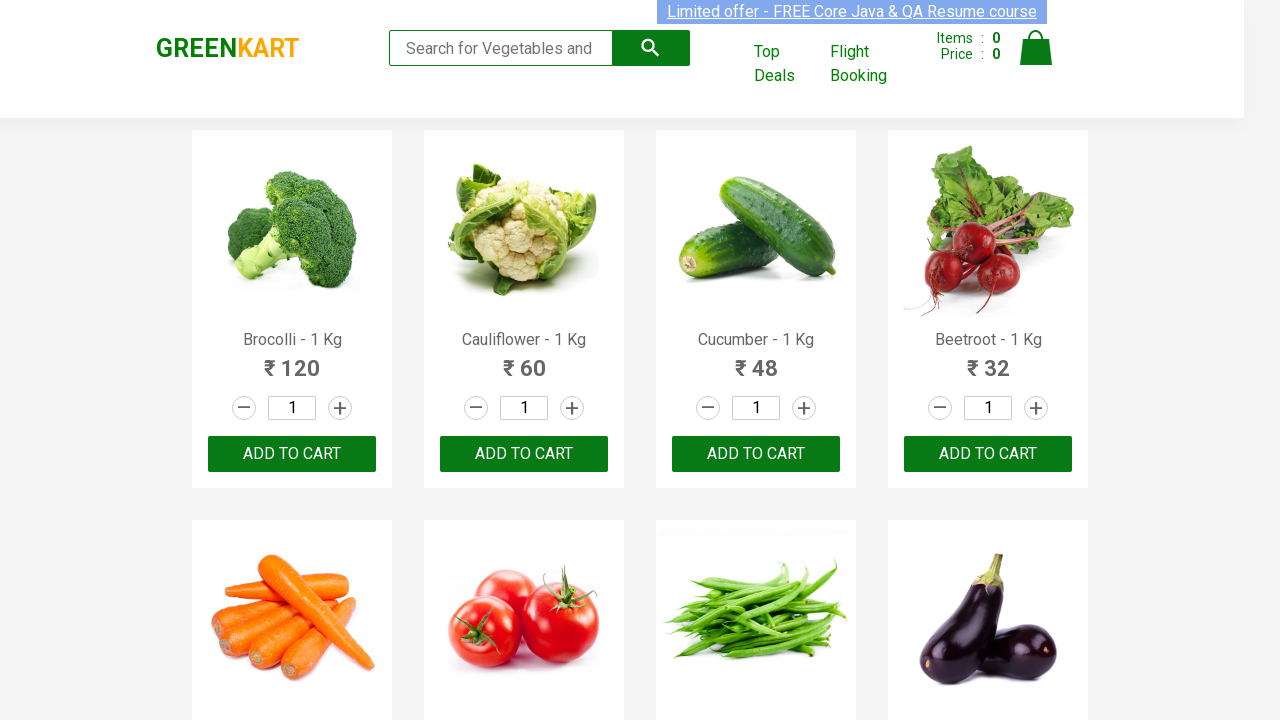

Added Brocolli to cart at (292, 454) on xpath=//div[@class='product-action']/button >> nth=0
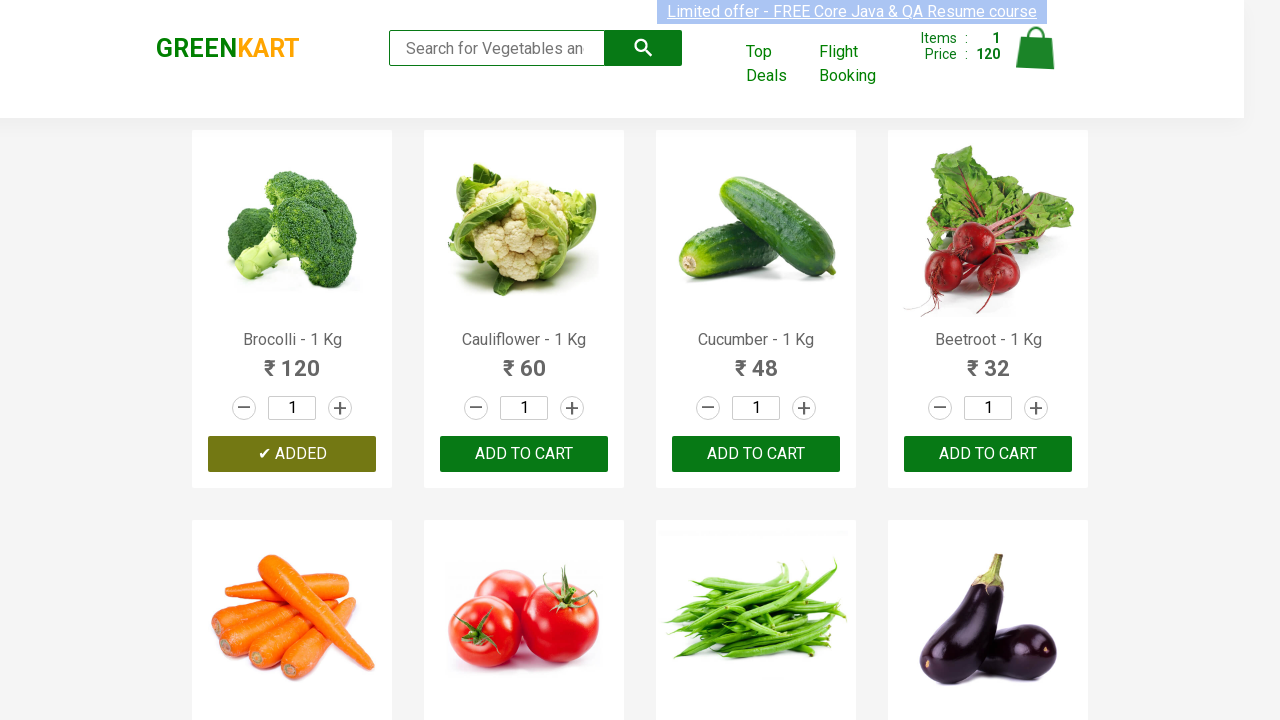

Added Cucumber to cart at (756, 454) on xpath=//div[@class='product-action']/button >> nth=2
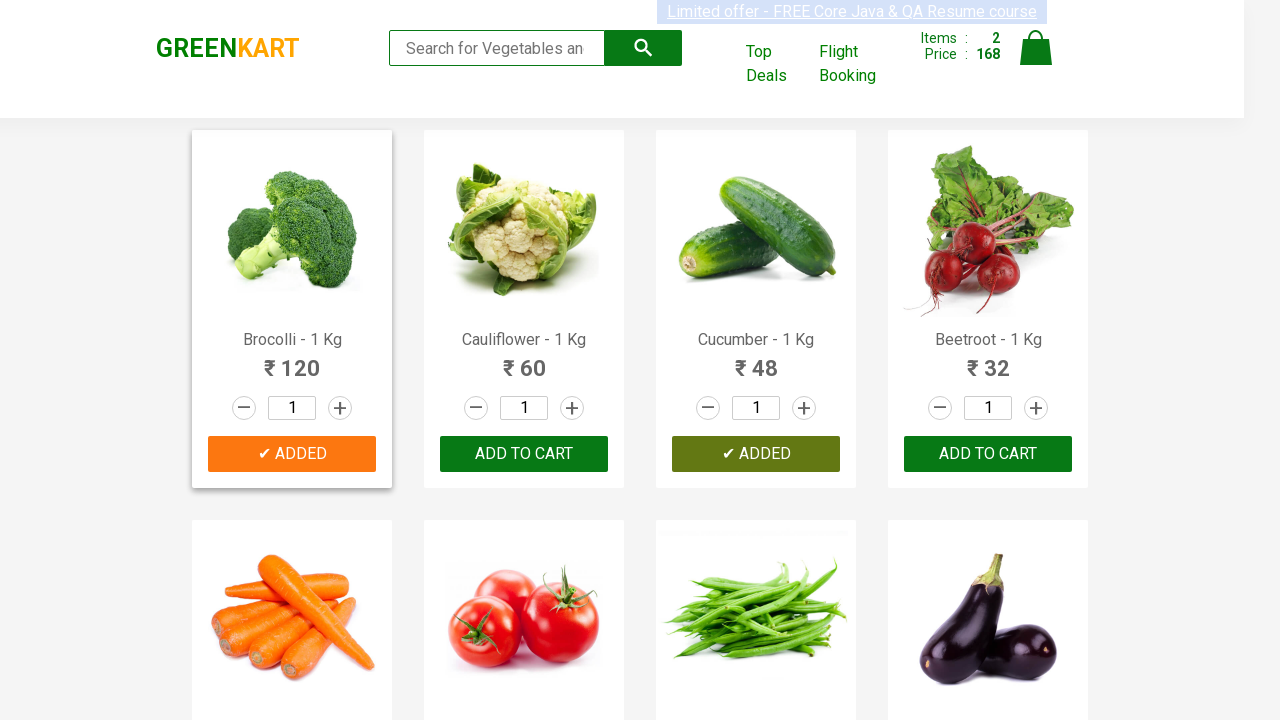

Added Beetroot to cart at (988, 454) on xpath=//div[@class='product-action']/button >> nth=3
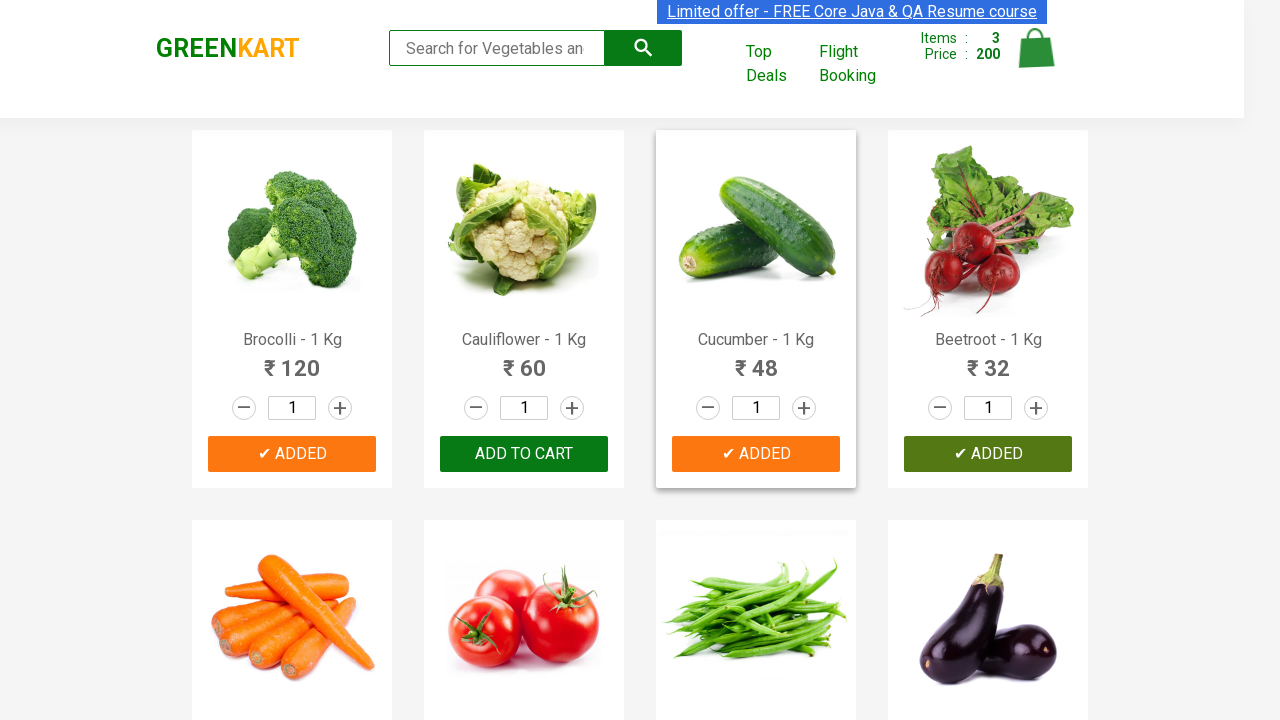

Clicked on cart icon to view cart at (1036, 59) on a.cart-icon
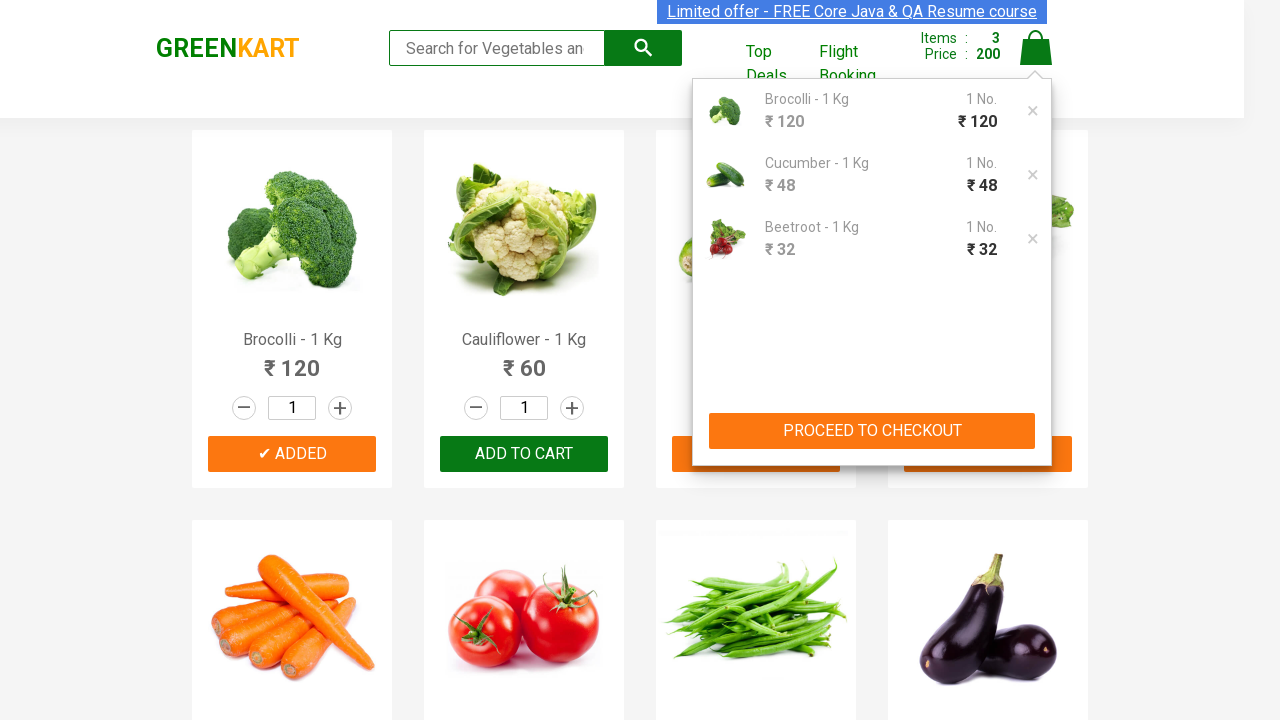

Clicked proceed to checkout button at (872, 431) on xpath=//div[@class='action-block']/button
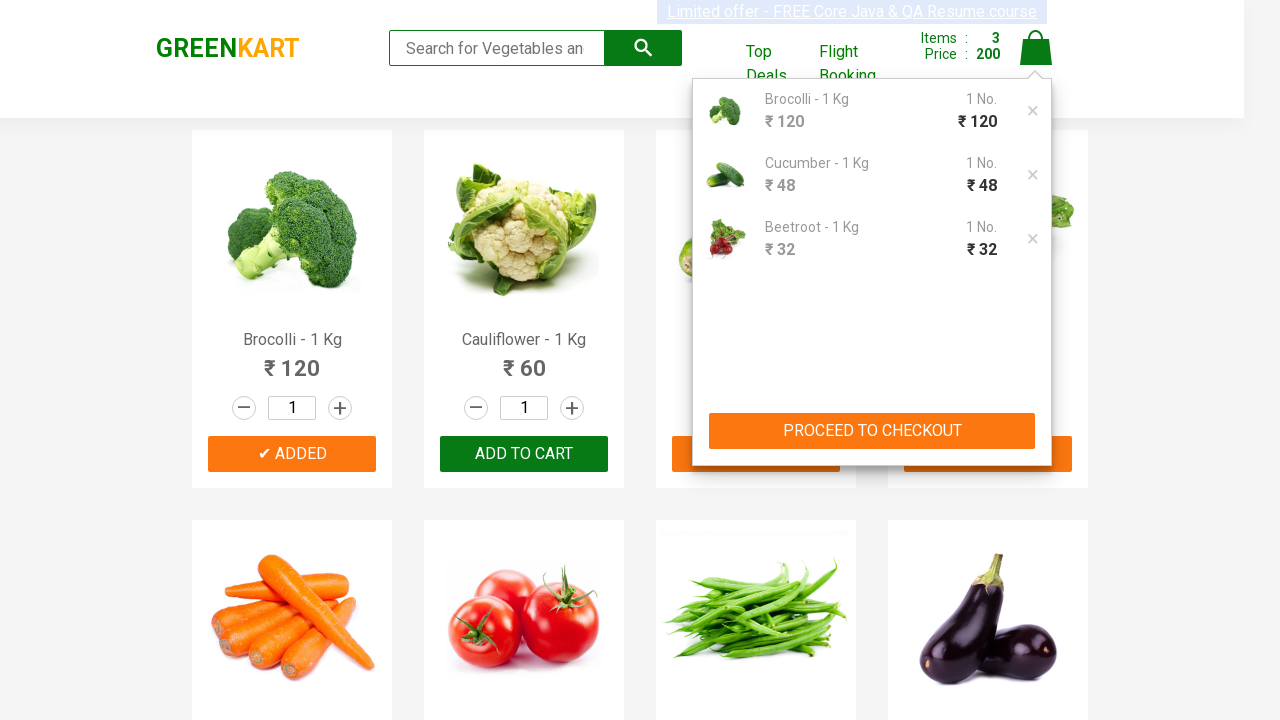

Cleared promo code field on .promoCode
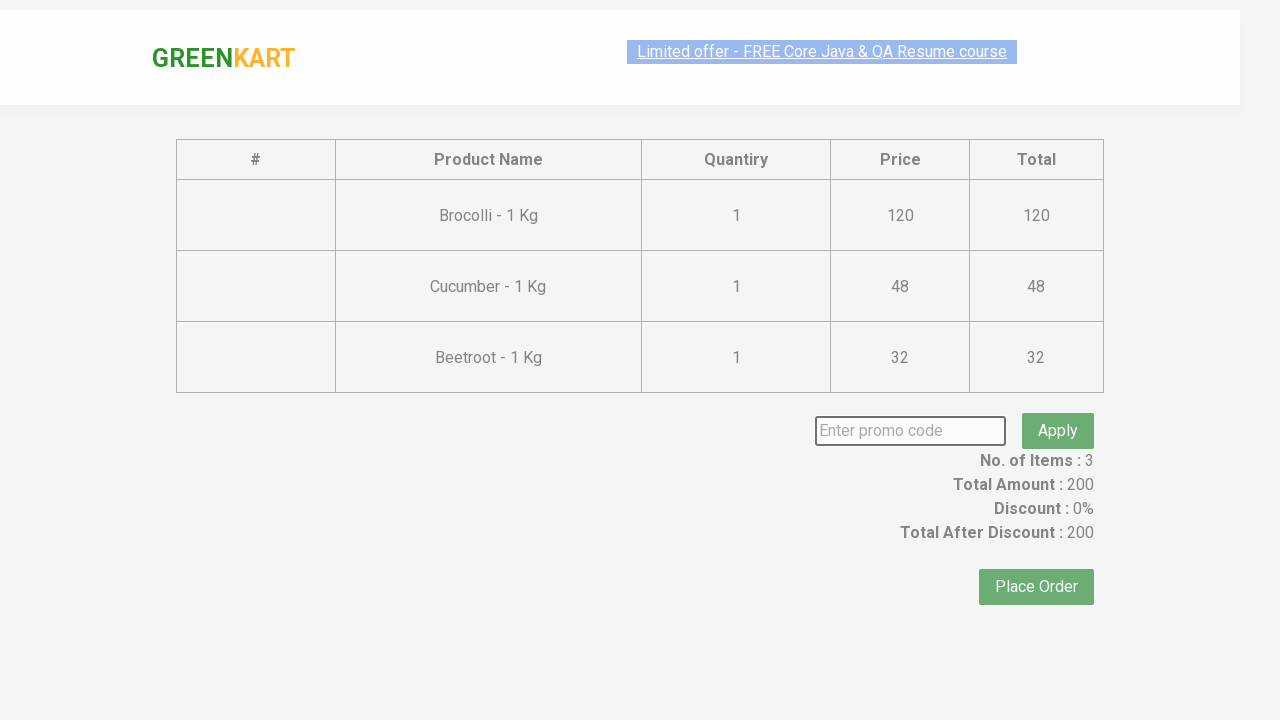

Entered promo code 'rahulshettyacademy' on .promoCode
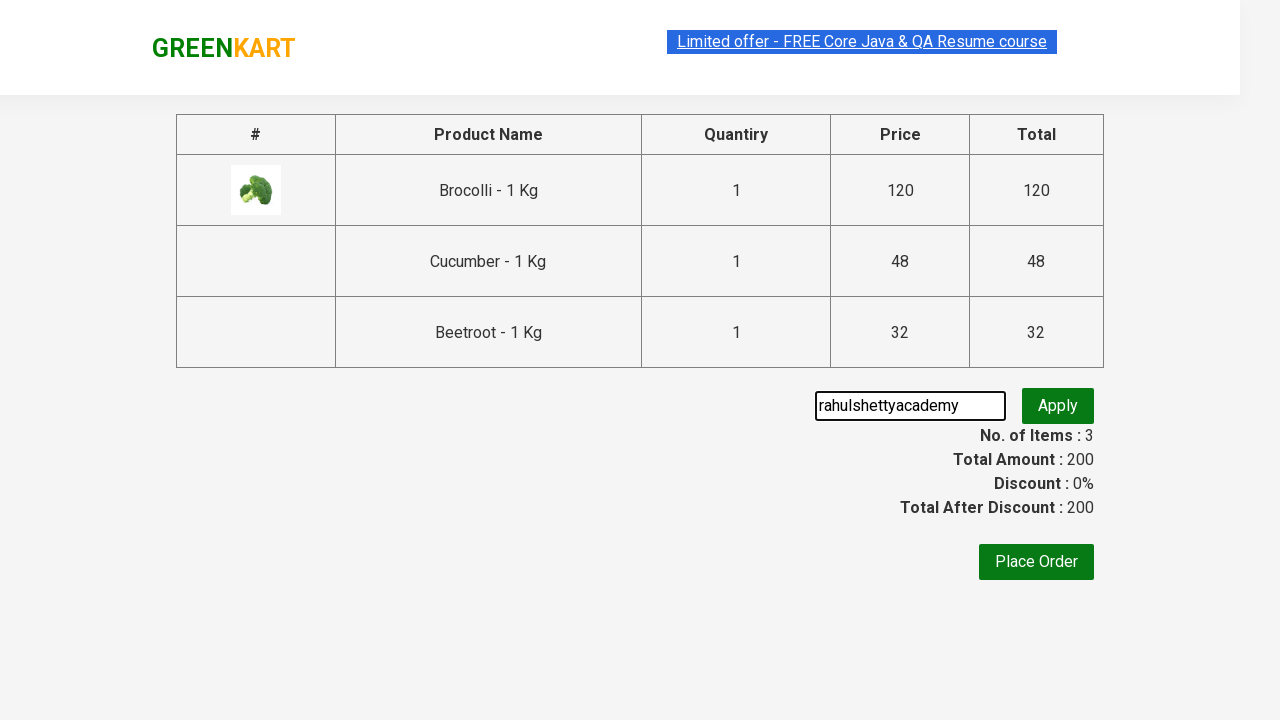

Clicked apply promo button at (1058, 406) on .promoBtn
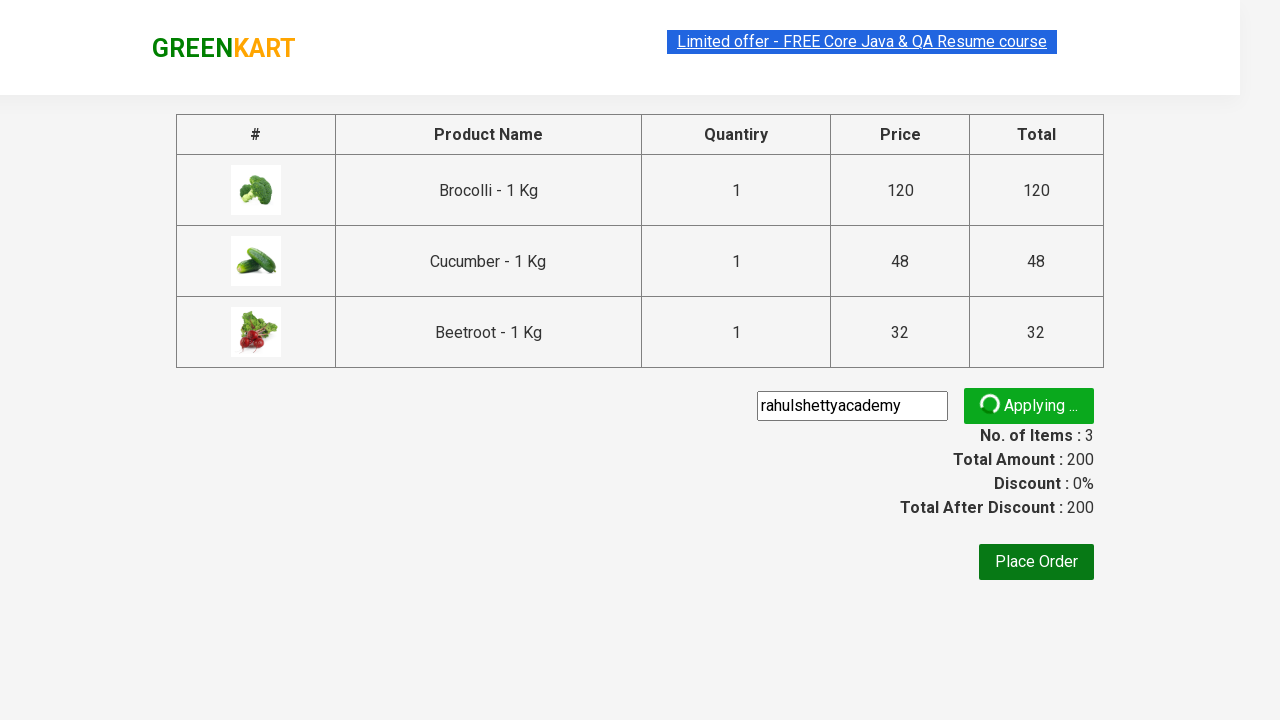

Promo code applied successfully
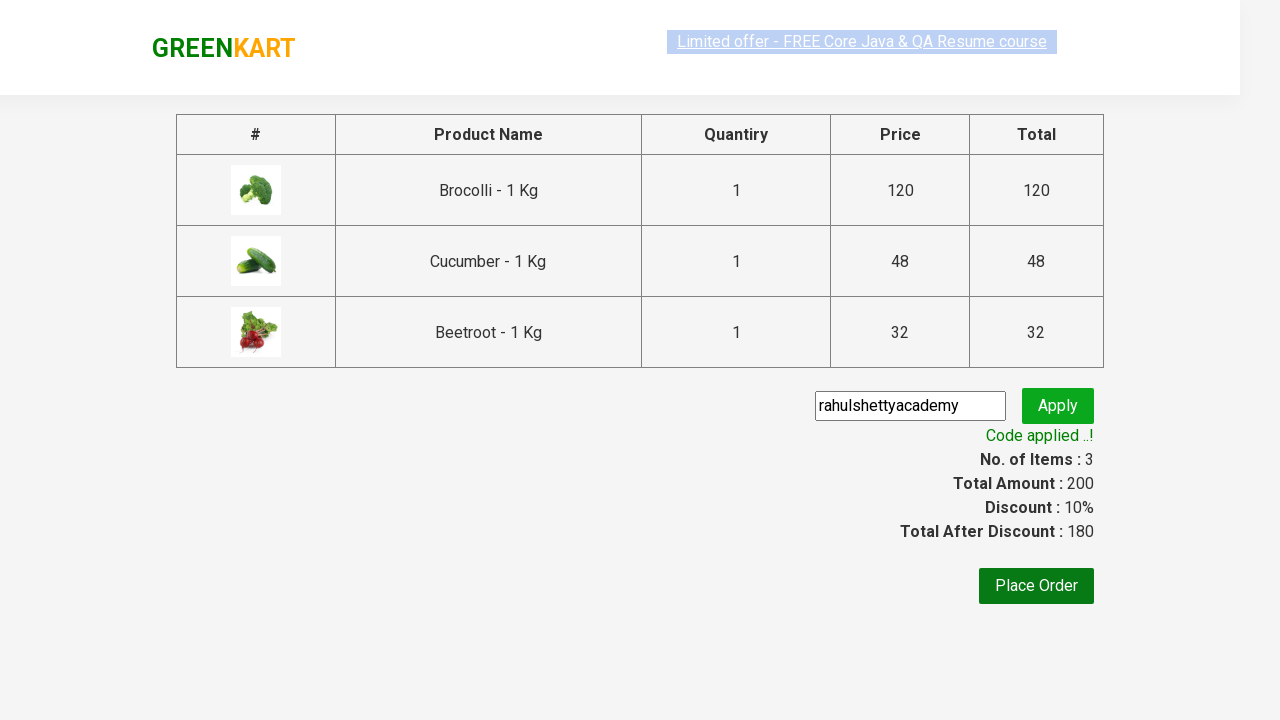

Place Order button is visible
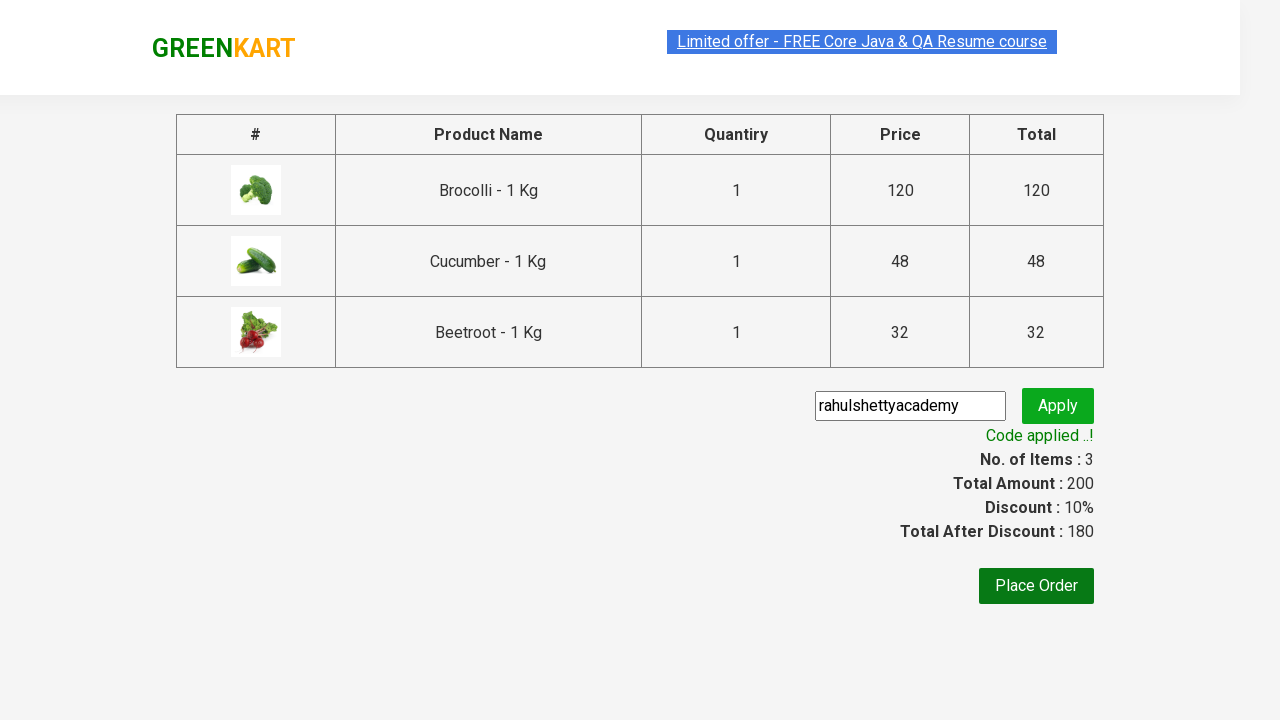

Clicked Place Order button at (1036, 586) on xpath=//*[@class='promoWrapper']/parent::div/button
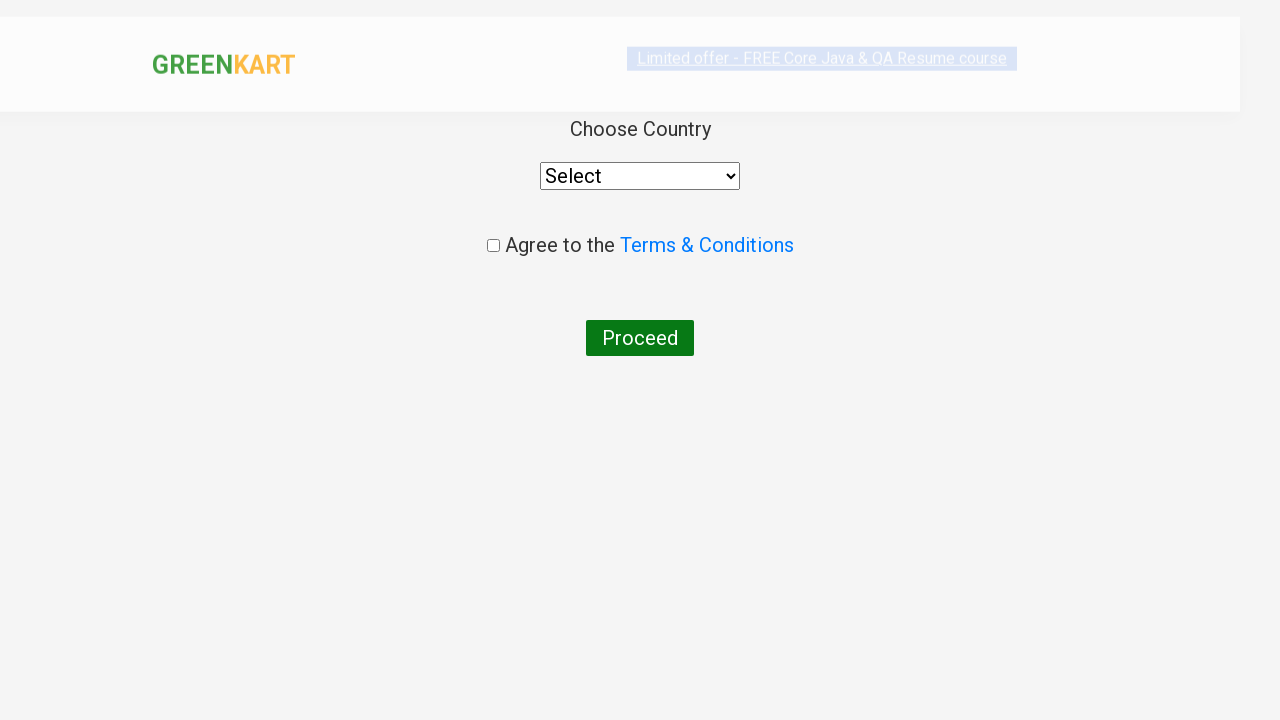

Selected 'India' from country dropdown on select
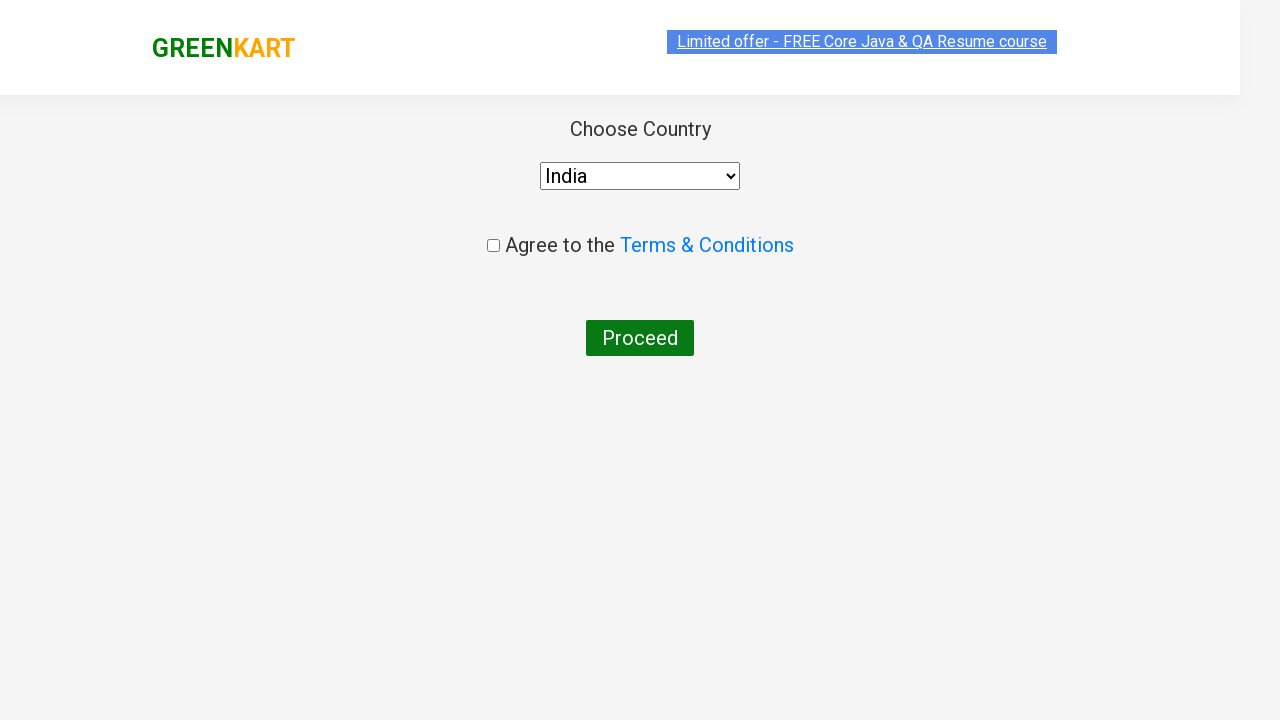

Checked terms and agreement checkbox at (493, 246) on .chkAgree
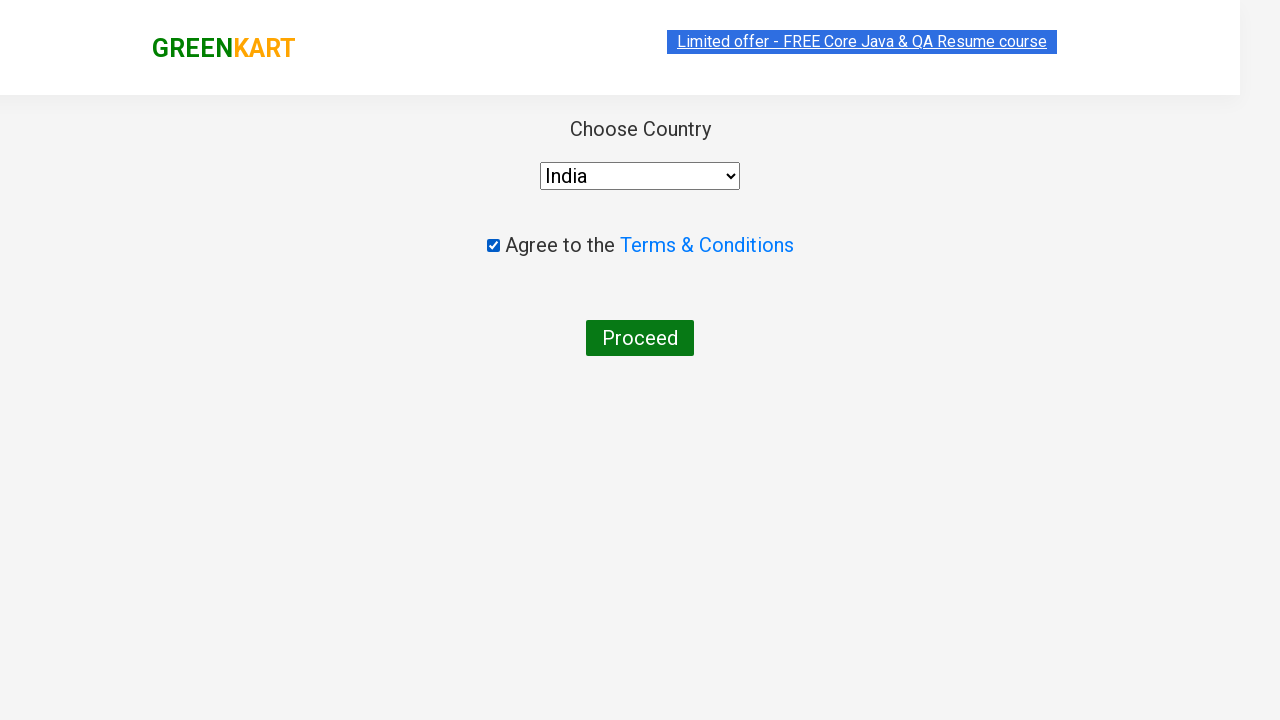

Clicked Proceed button to complete order at (640, 338) on xpath=//button
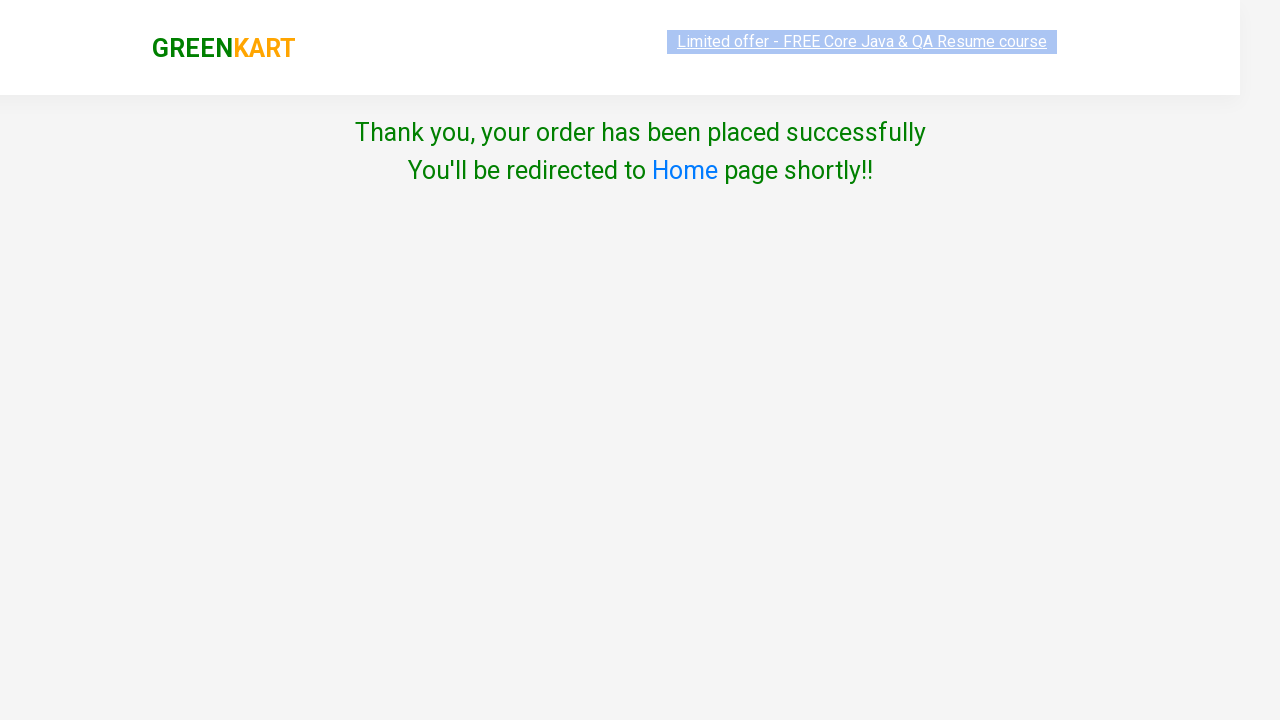

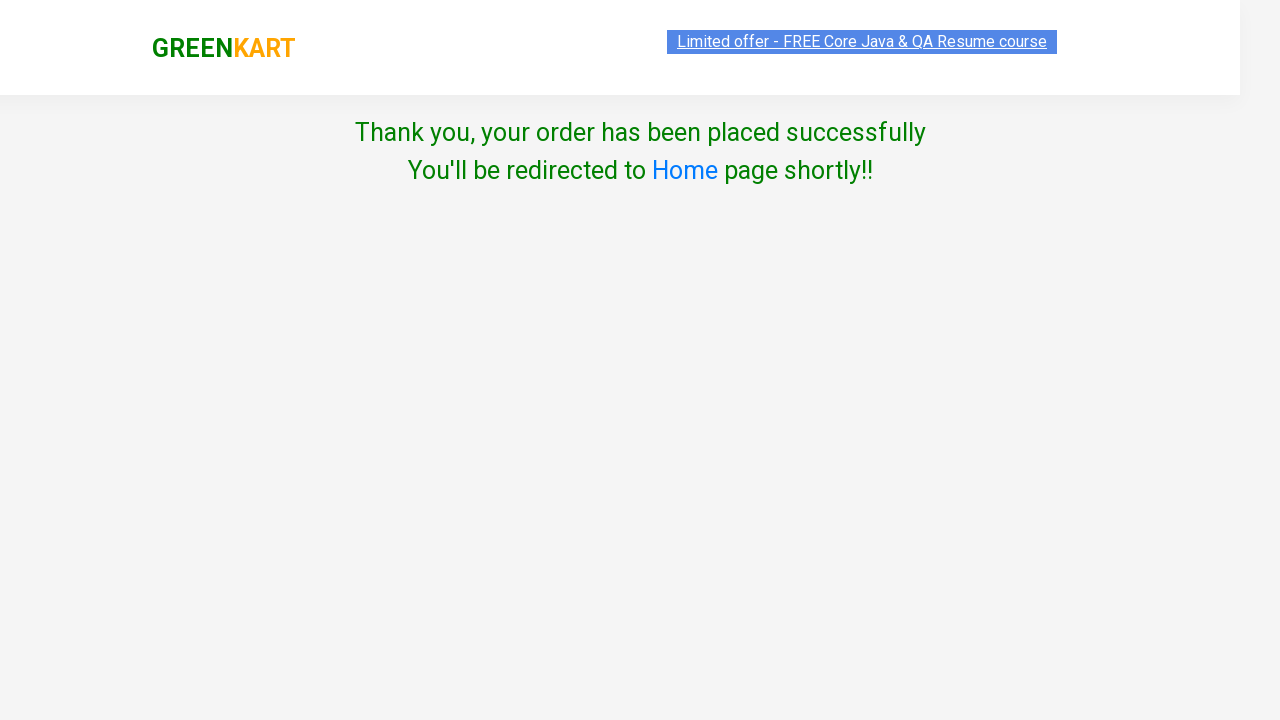